Navigates to radio button page, clicks on radio button 3, and verifies only button 3 is selected

Starting URL: https://formy-project.herokuapp.com/

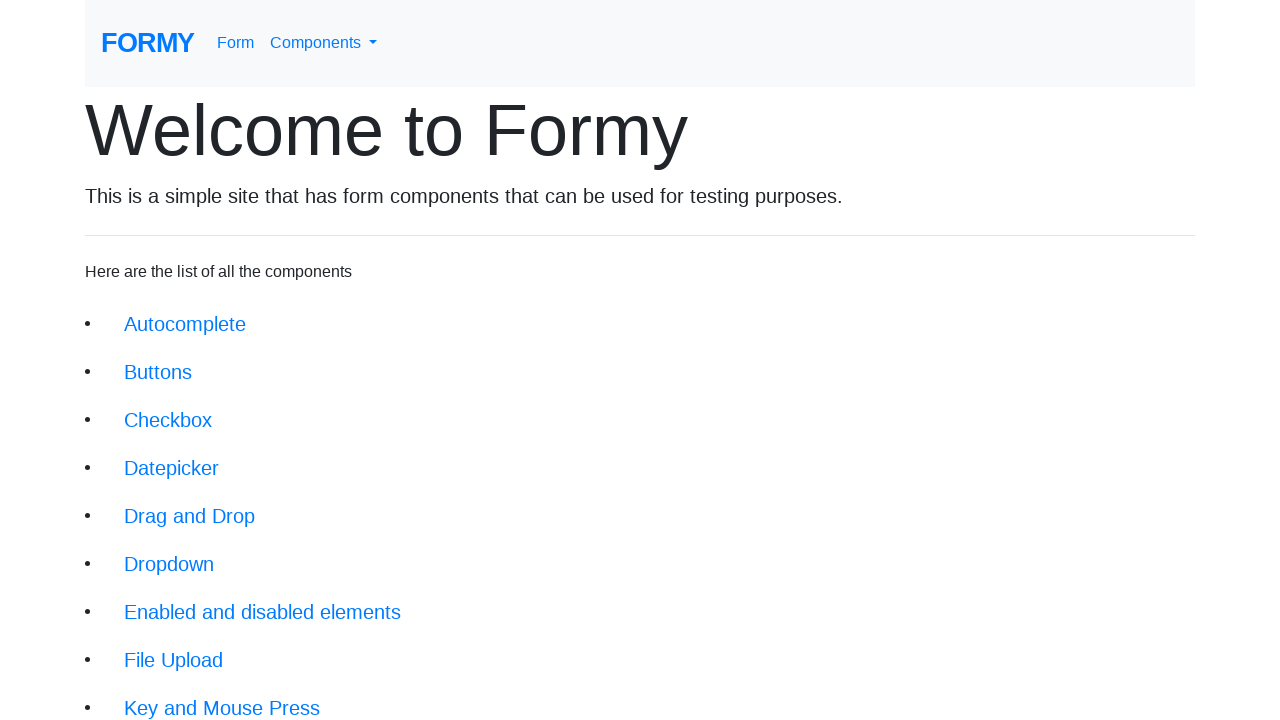

Clicked on Radio Button link in navigation at (182, 600) on xpath=/html/body/div/div/li[12]/a
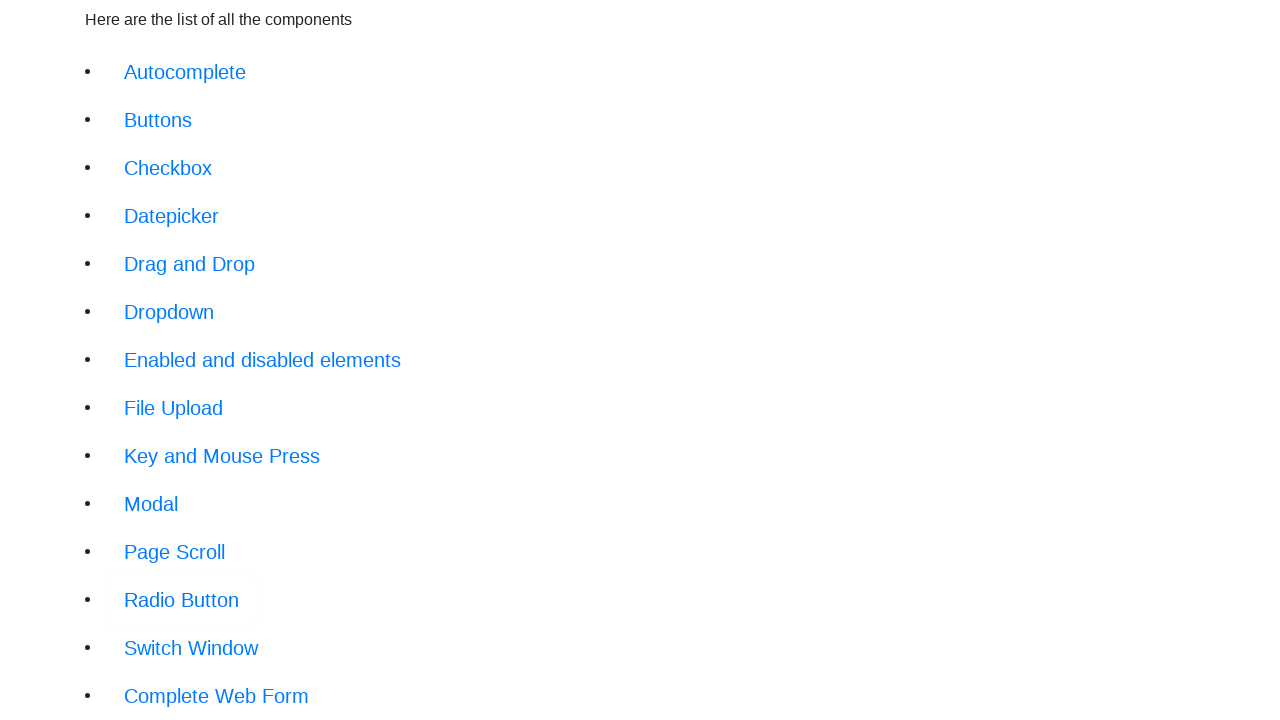

Radio button page loaded and radio button 1 element is visible
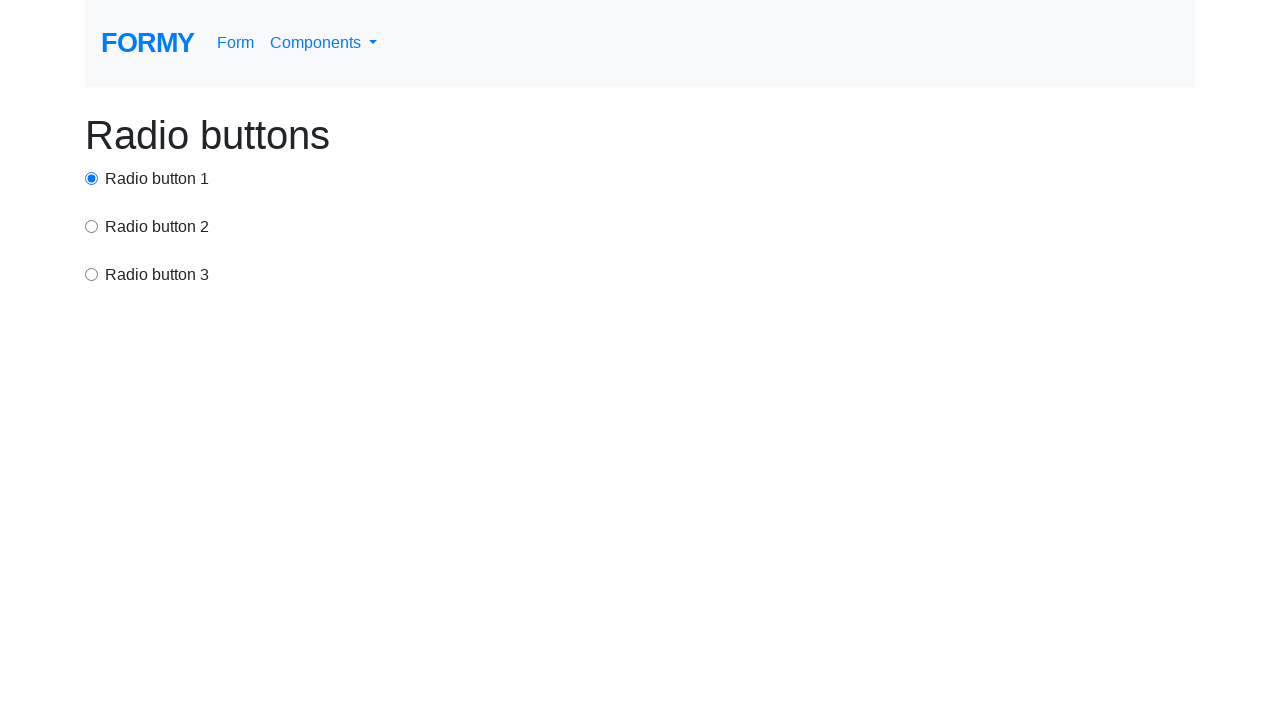

Clicked on radio button 3 at (92, 274) on xpath=/html/body/div/div[3]/input
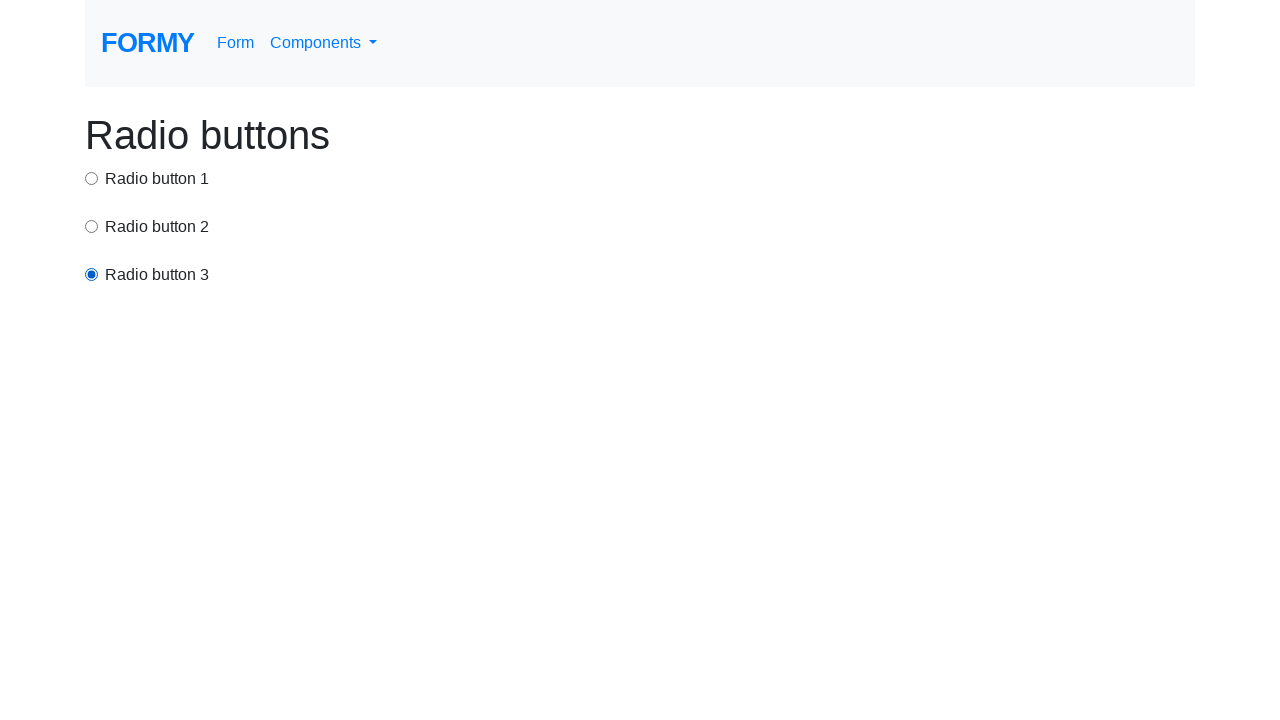

Verified that radio button 1 is not selected
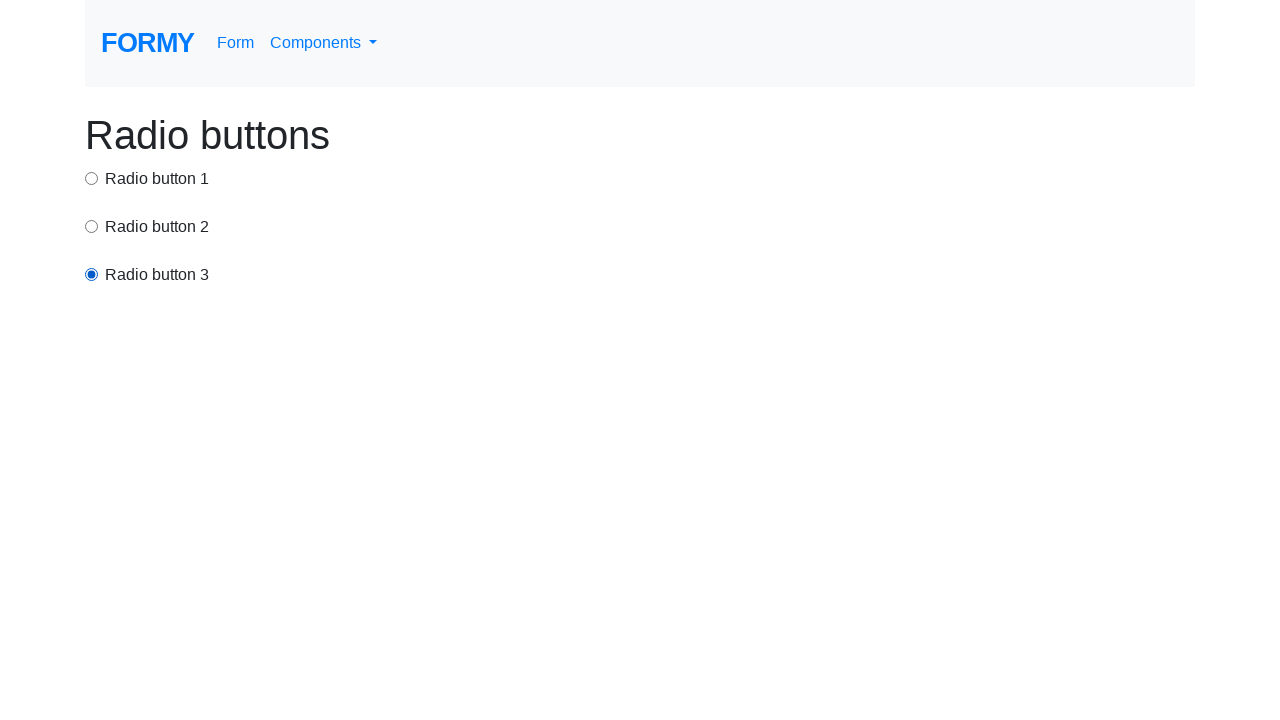

Verified that radio button 2 is not selected
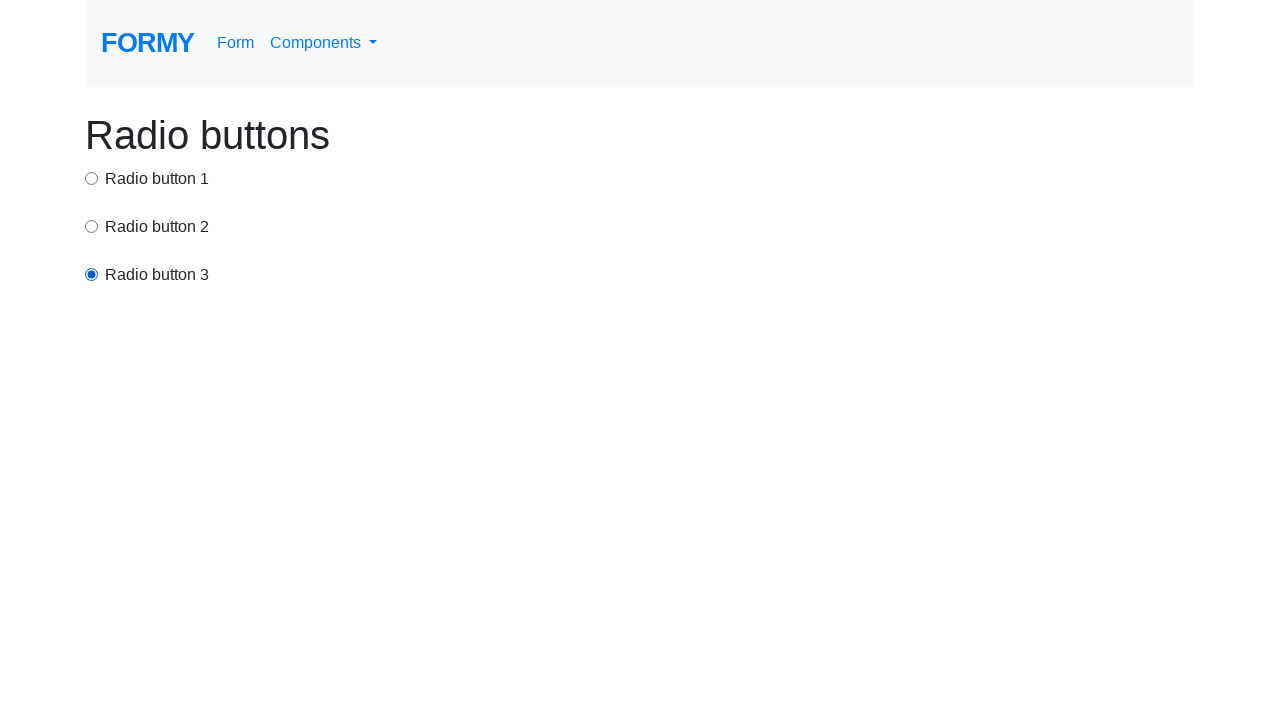

Verified that radio button 3 is selected
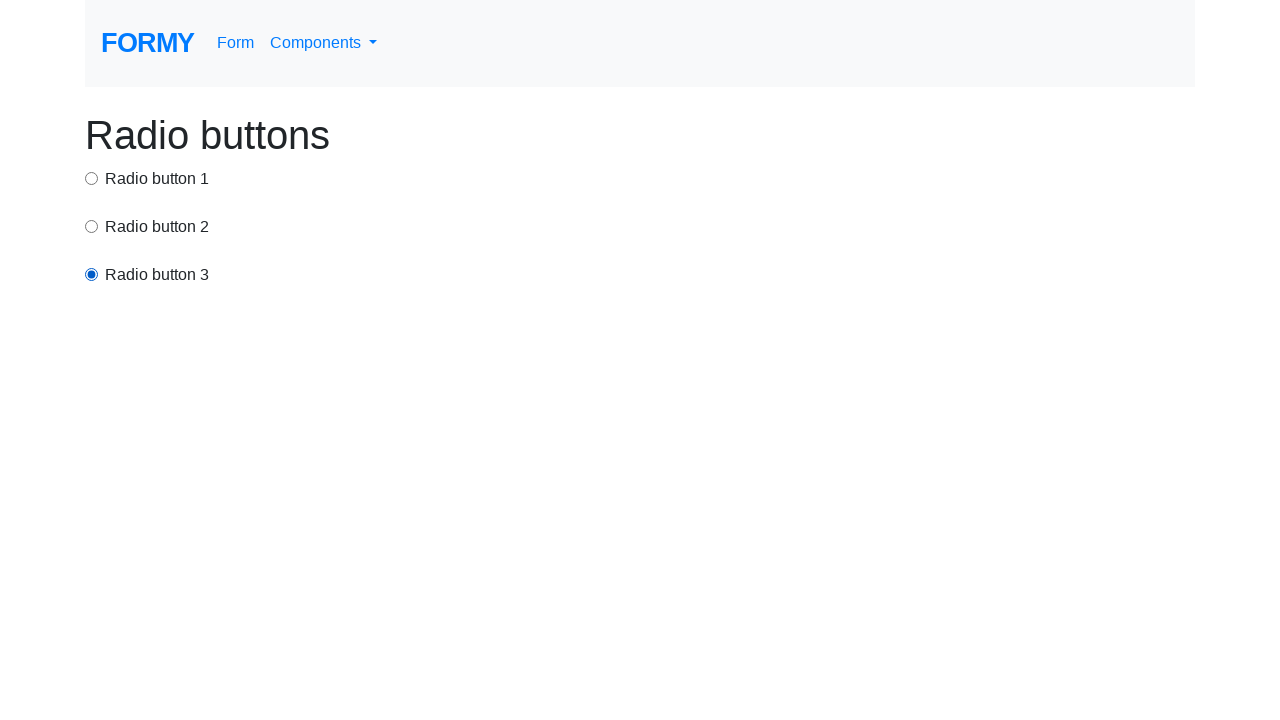

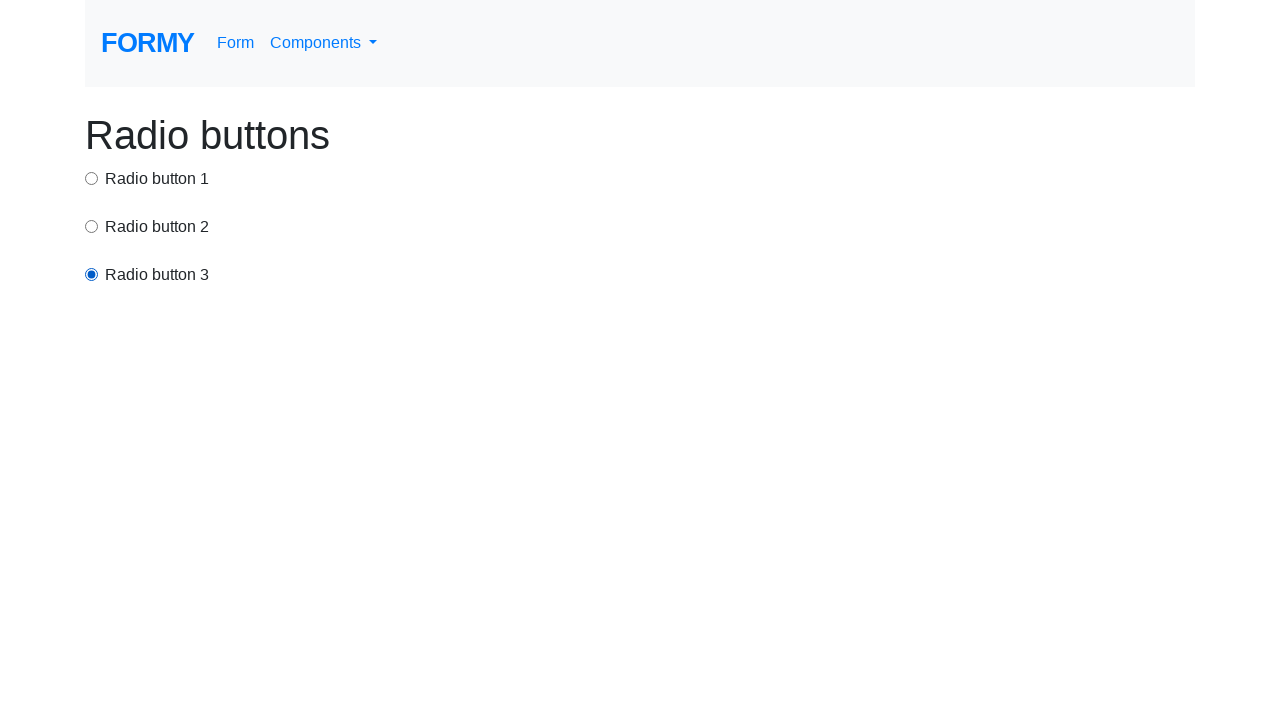